Tests dynamic loading where an element is rendered after clicking start. Clicks the start button, waits for the loading bar to complete and the element to appear in the DOM, then verifies the displayed text says "Hello World!"

Starting URL: http://the-internet.herokuapp.com/dynamic_loading/2

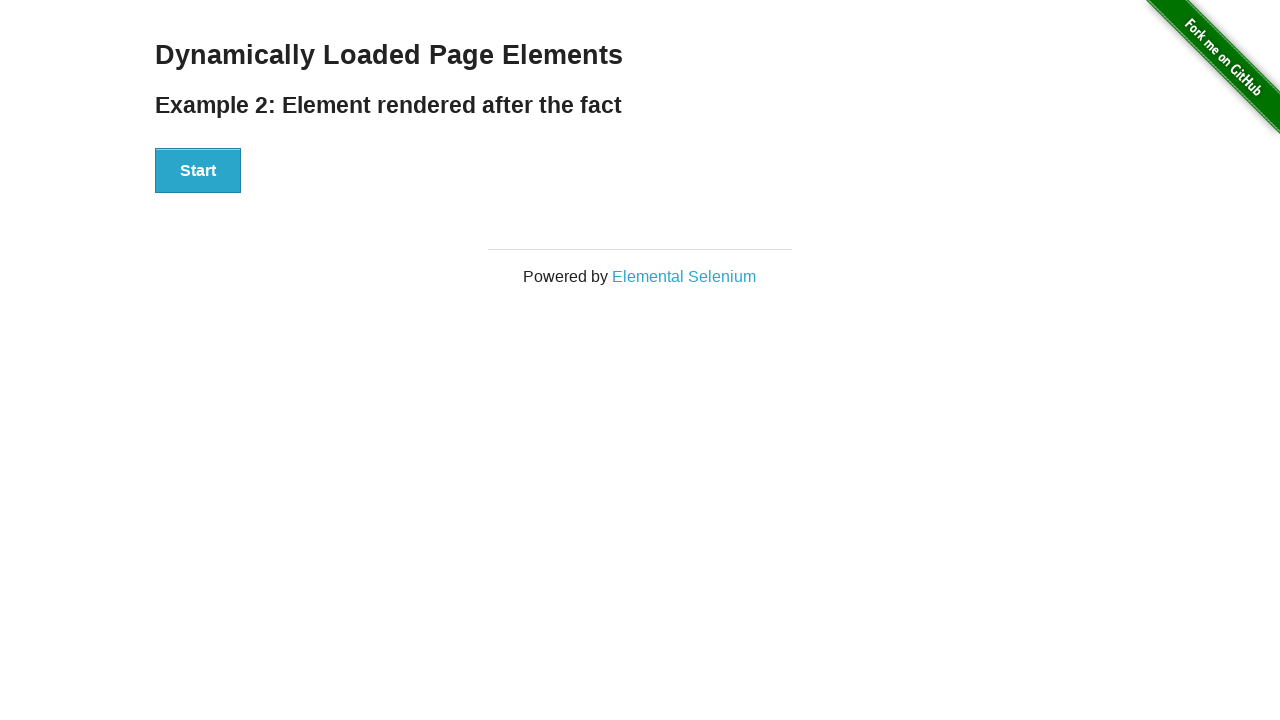

Clicked the Start button to initiate dynamic loading at (198, 171) on #start button
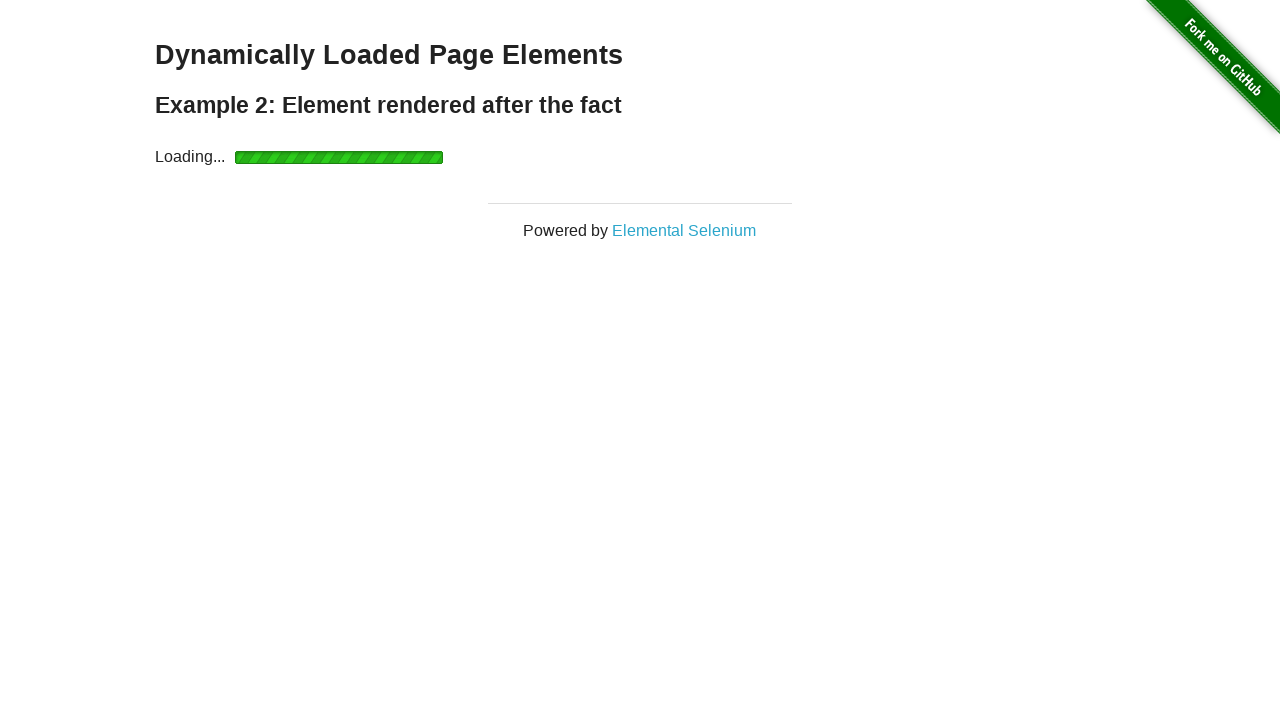

Waited for the loading bar to complete and finish element to appear
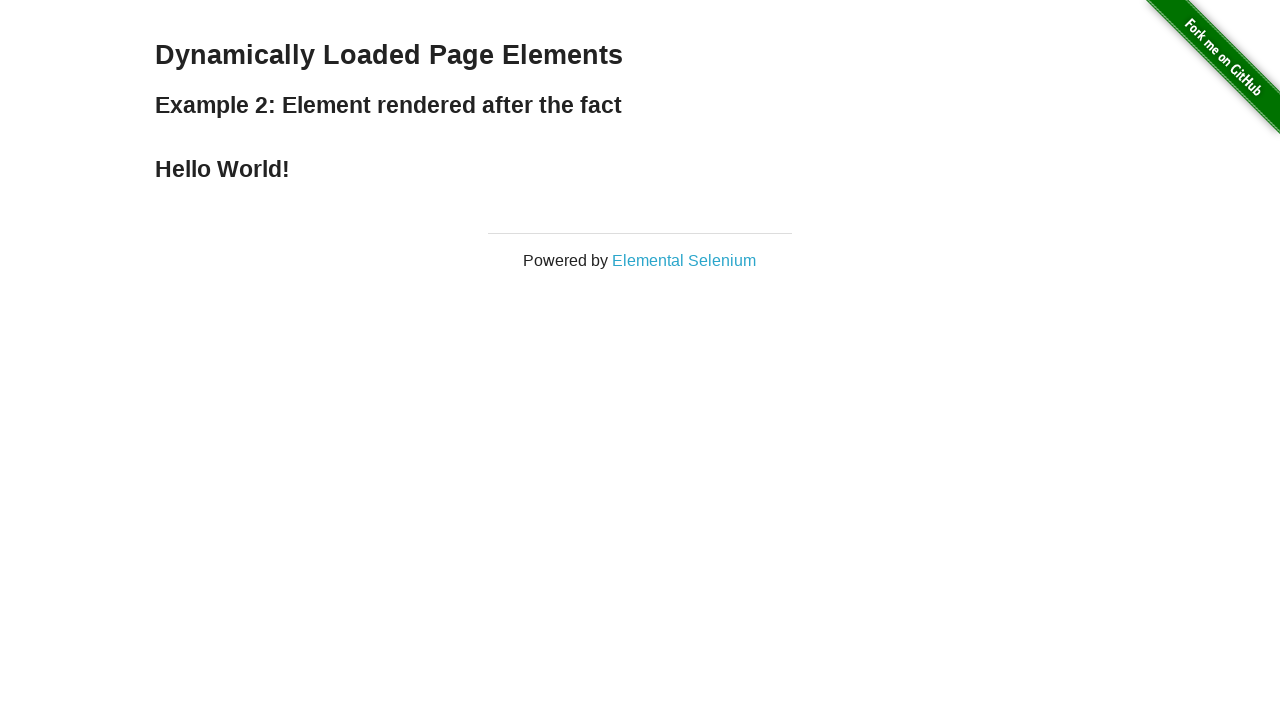

Verified that the finish element displays 'Hello World!'
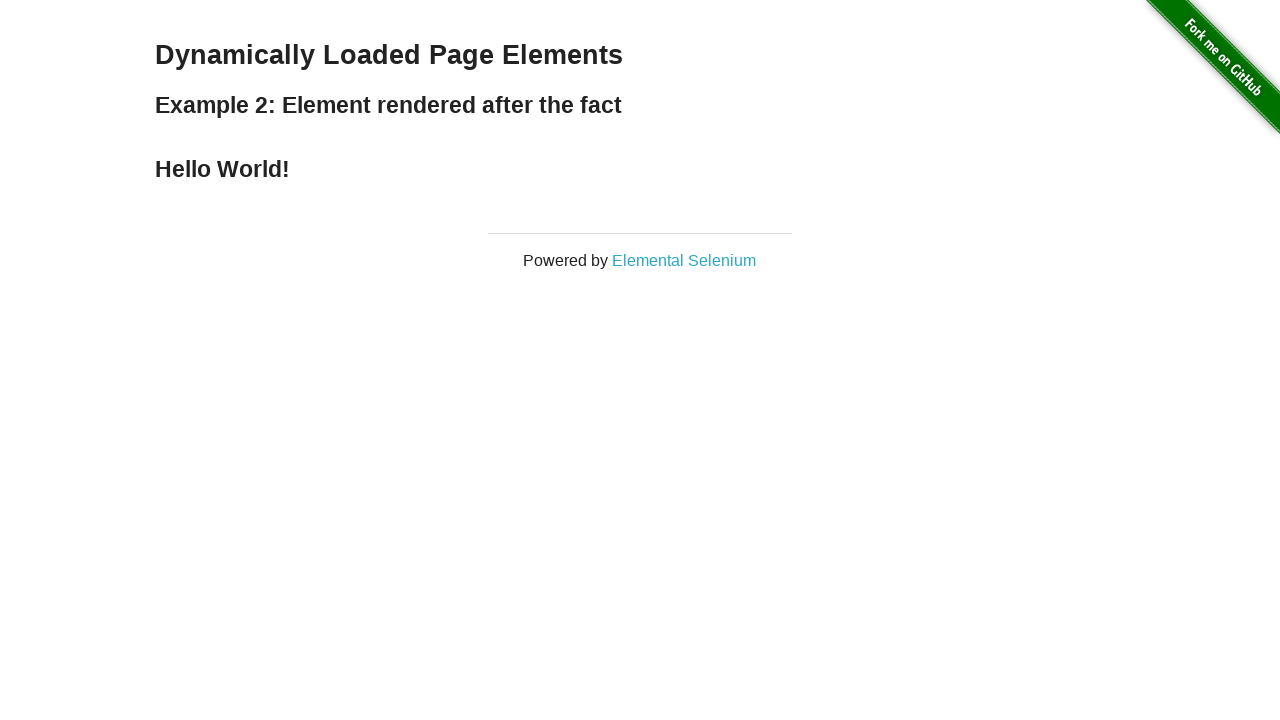

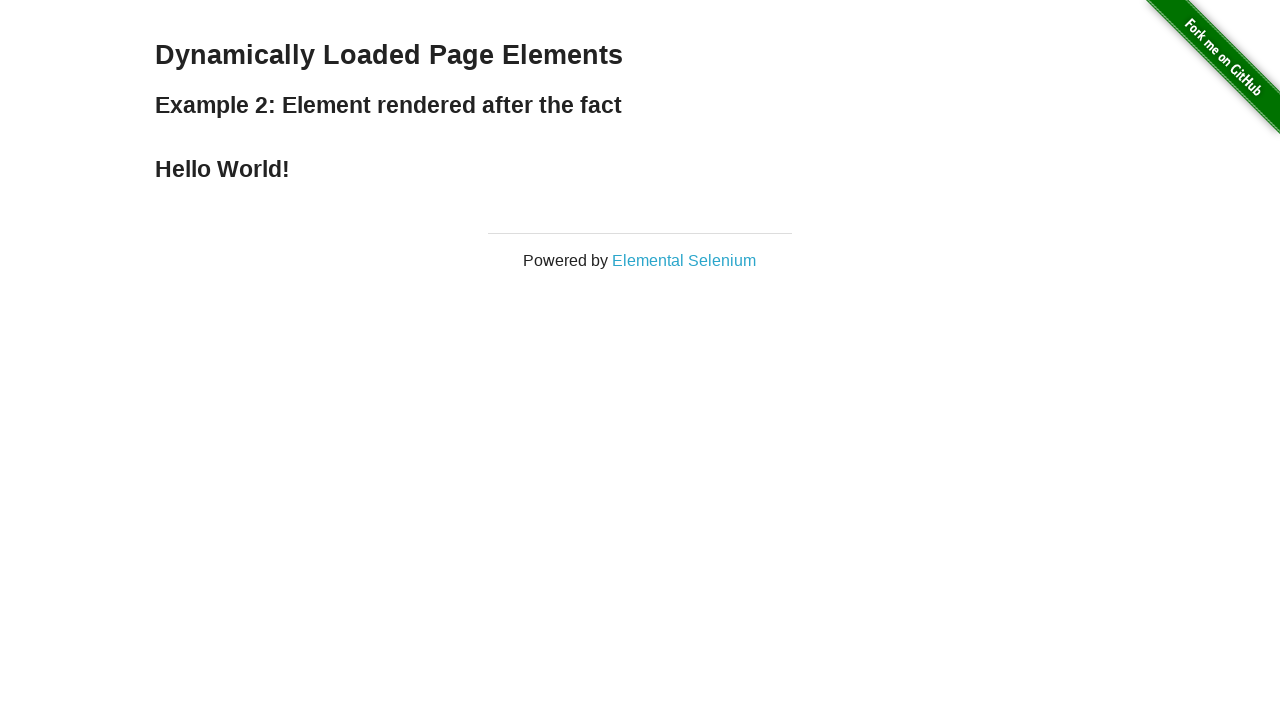